Tests right-click context menu functionality by performing a right-click action on a button element

Starting URL: https://swisnl.github.io/jQuery-contextMenu/demo.html

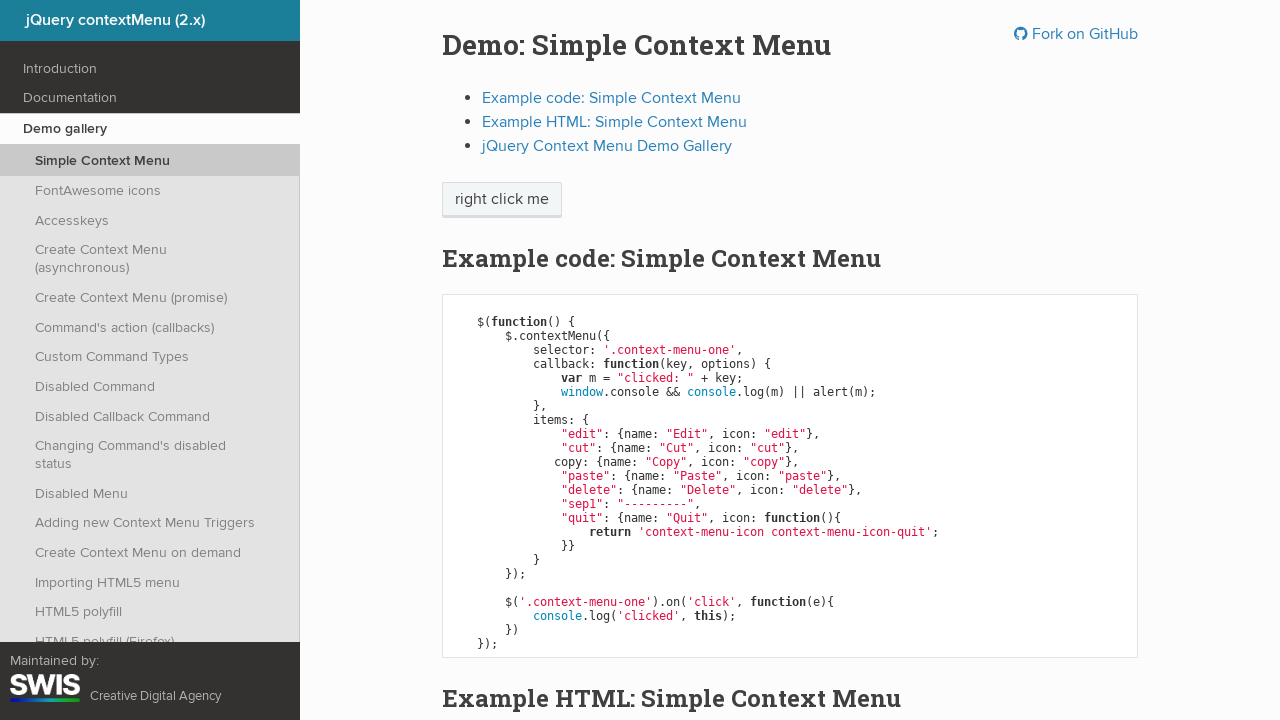

Located button element with context menu class
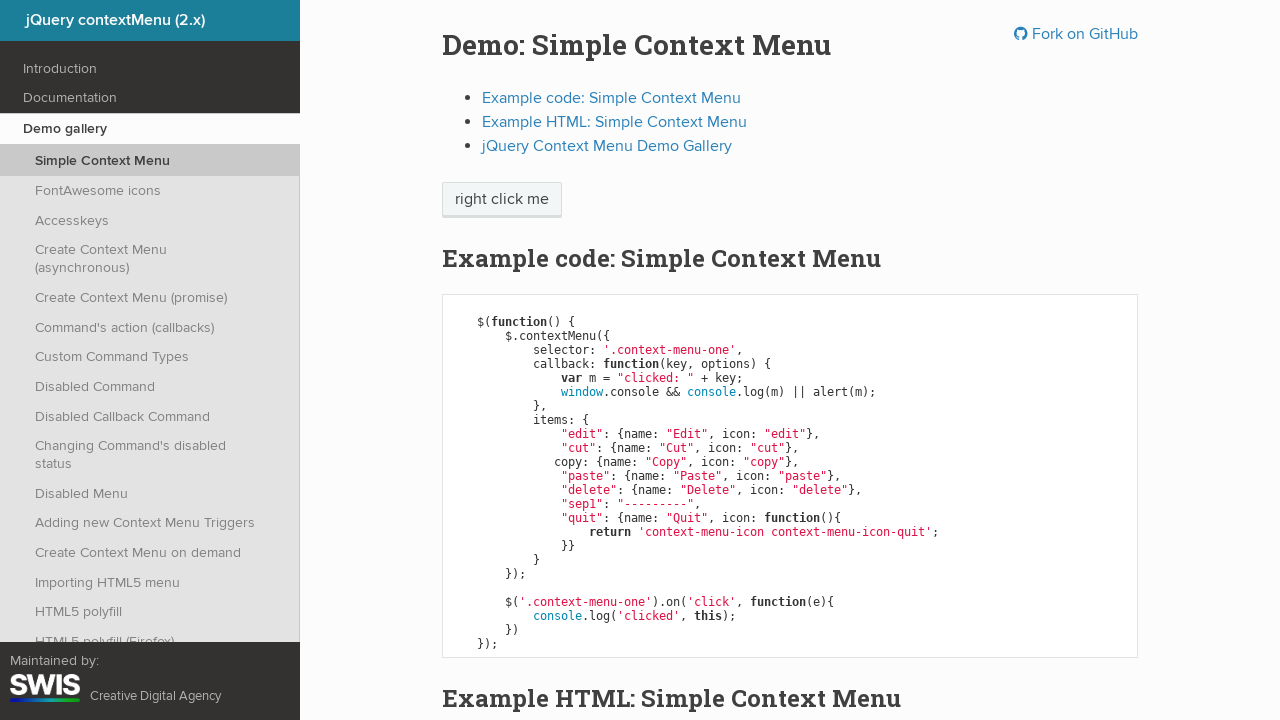

Performed right-click action on button element at (502, 200) on xpath=//span[@class='context-menu-one btn btn-neutral']
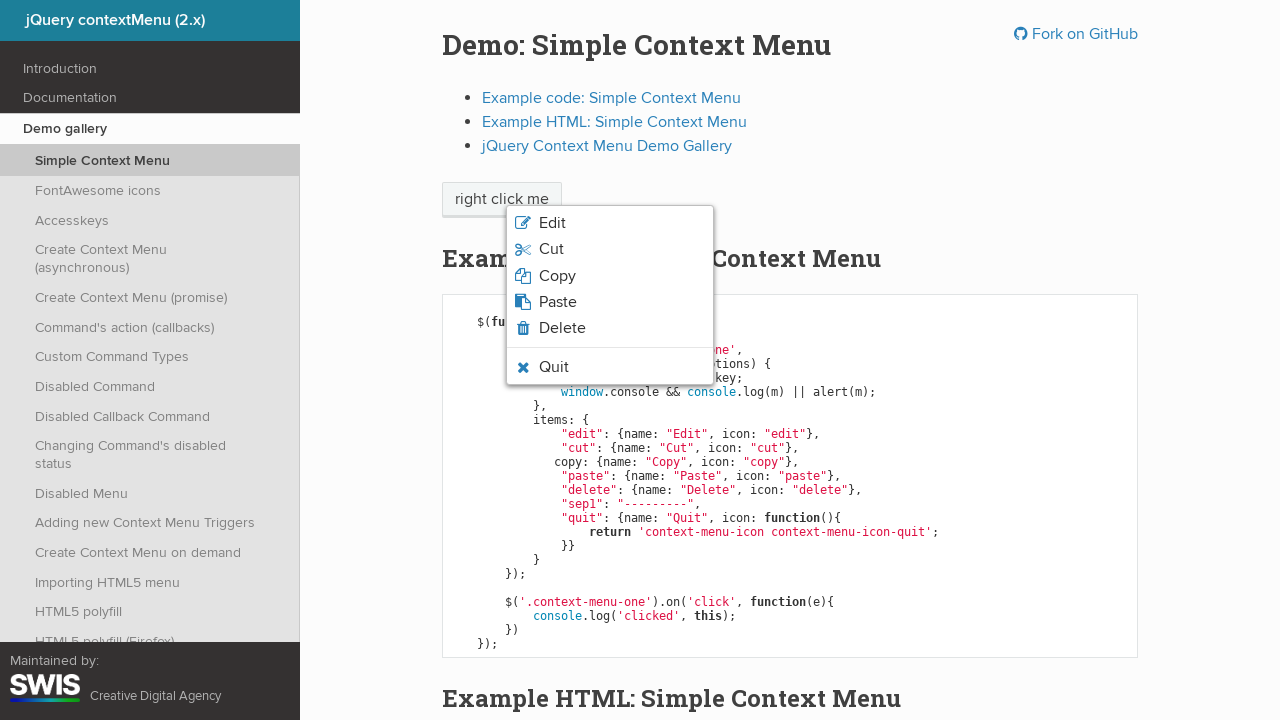

Waited for context menu to appear
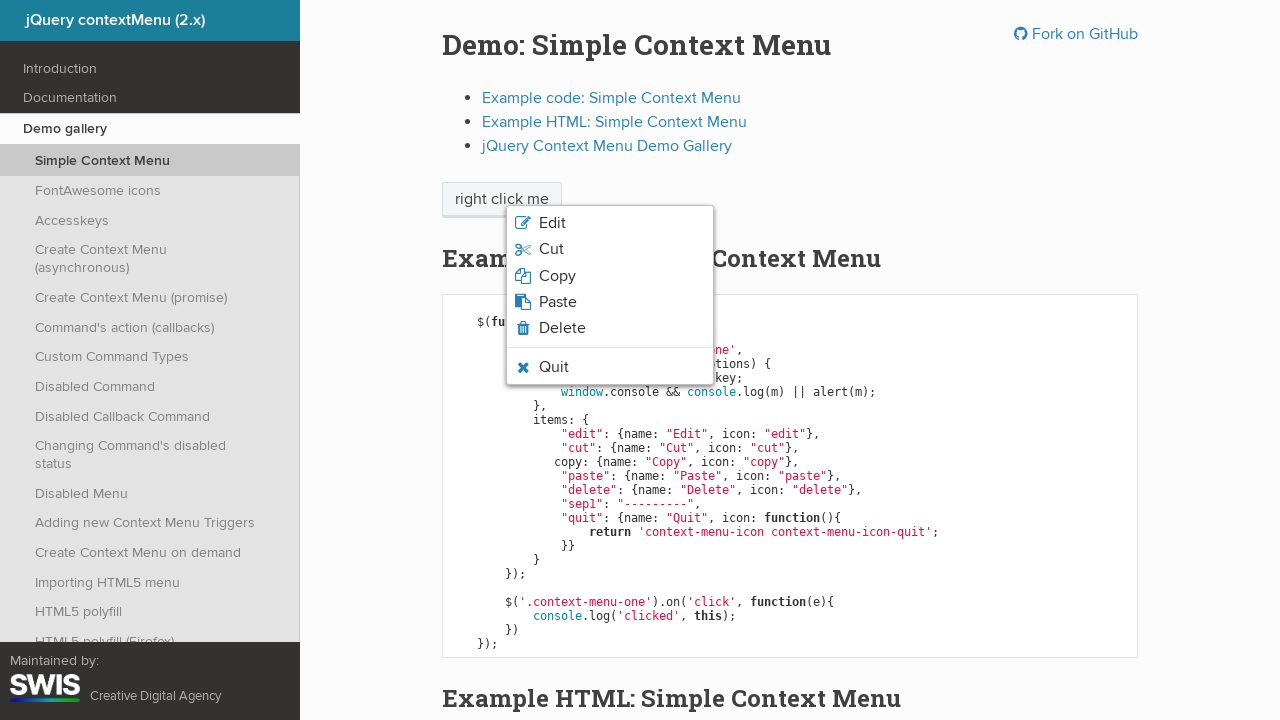

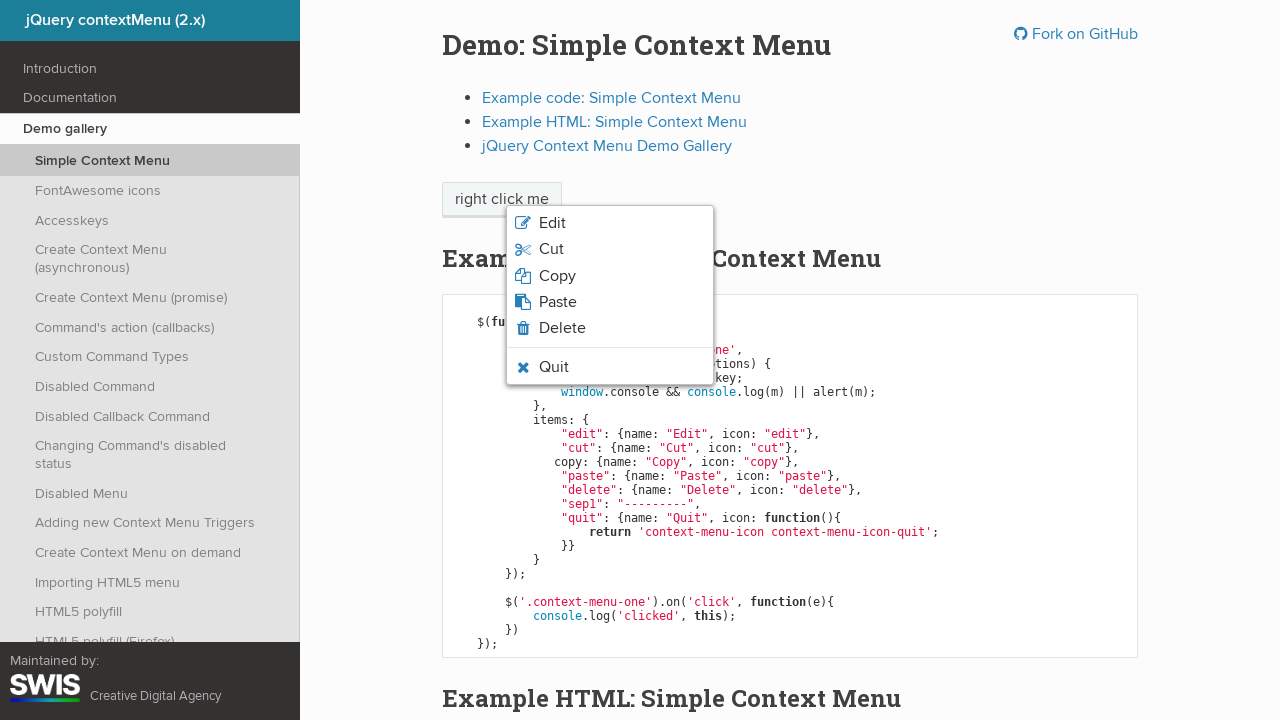